Navigates to a Selenium practice form page and verifies that the hobbies field is displayed on the page

Starting URL: https://www.tutorialspoint.com/selenium/practice/selenium_automation_practice.php

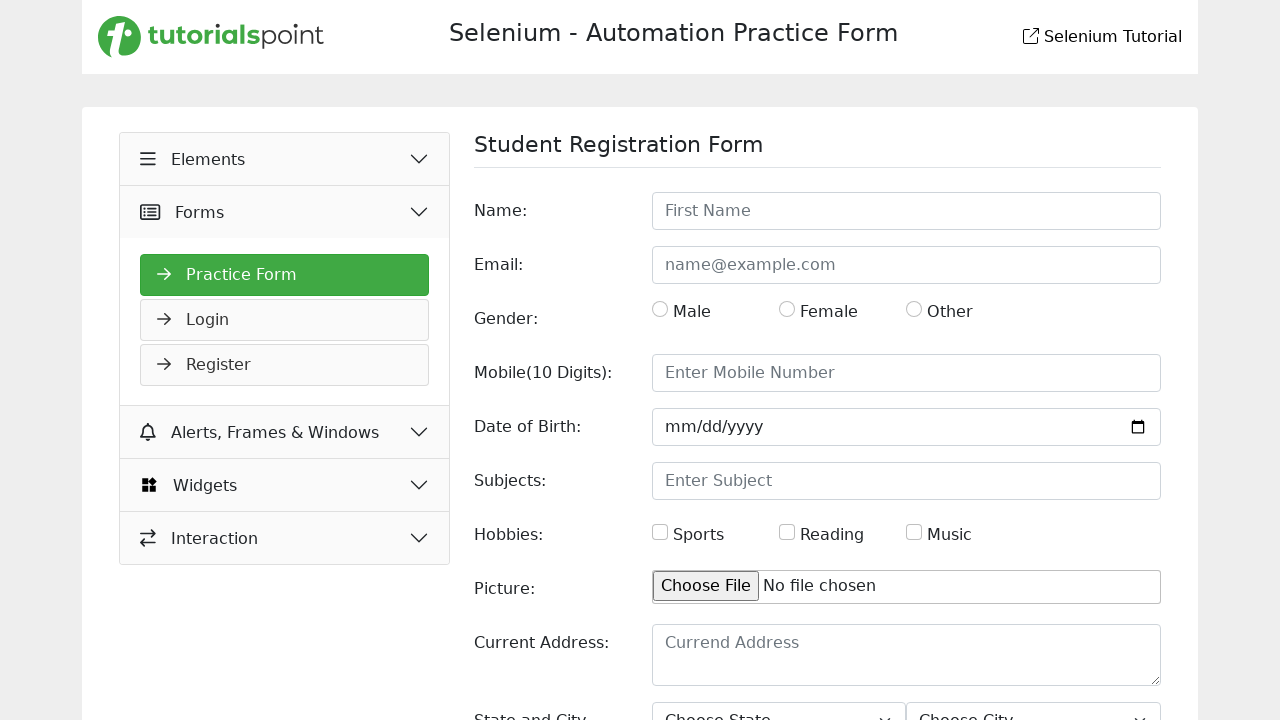

Navigated to Selenium practice form page
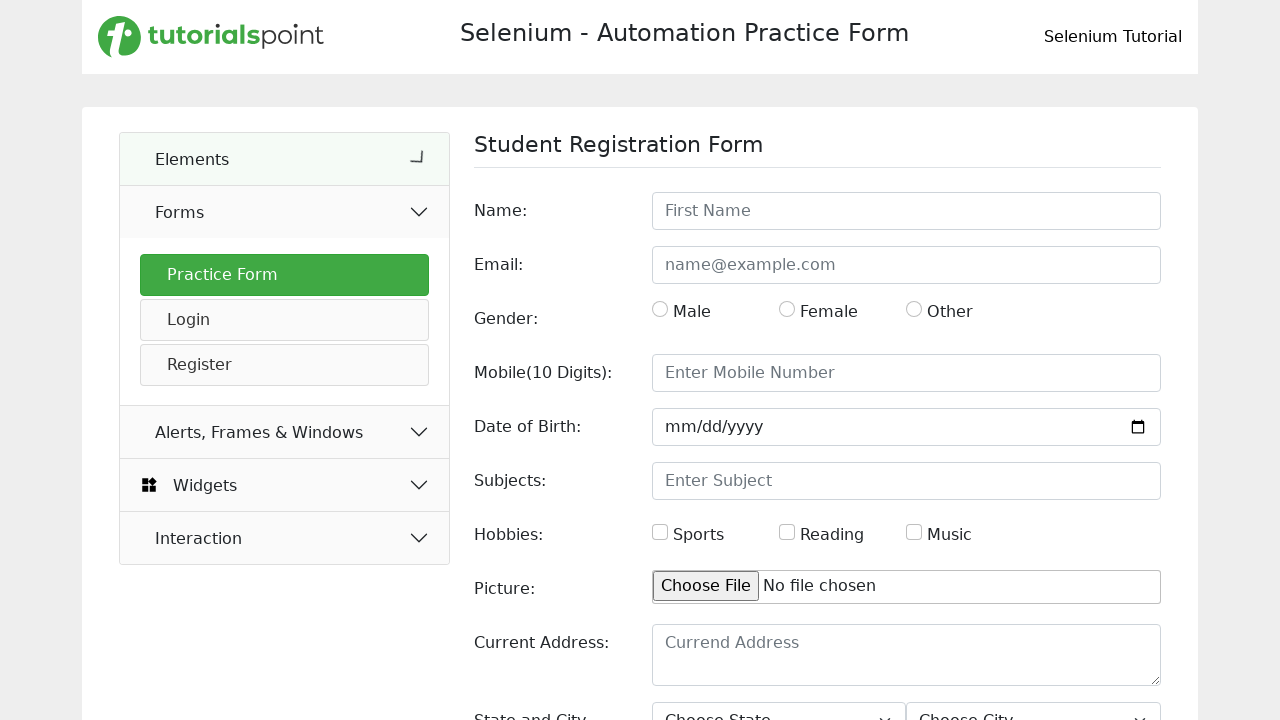

Located hobbies field element
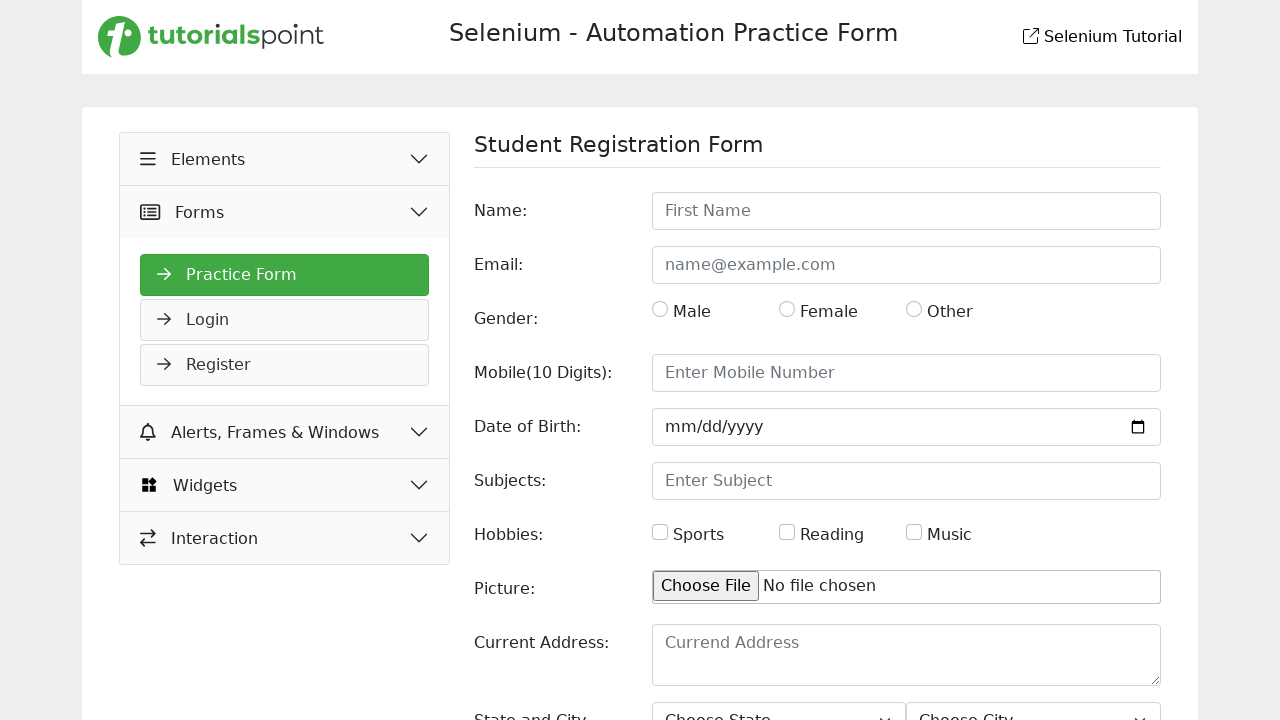

Verified that hobbies field is visible on the page
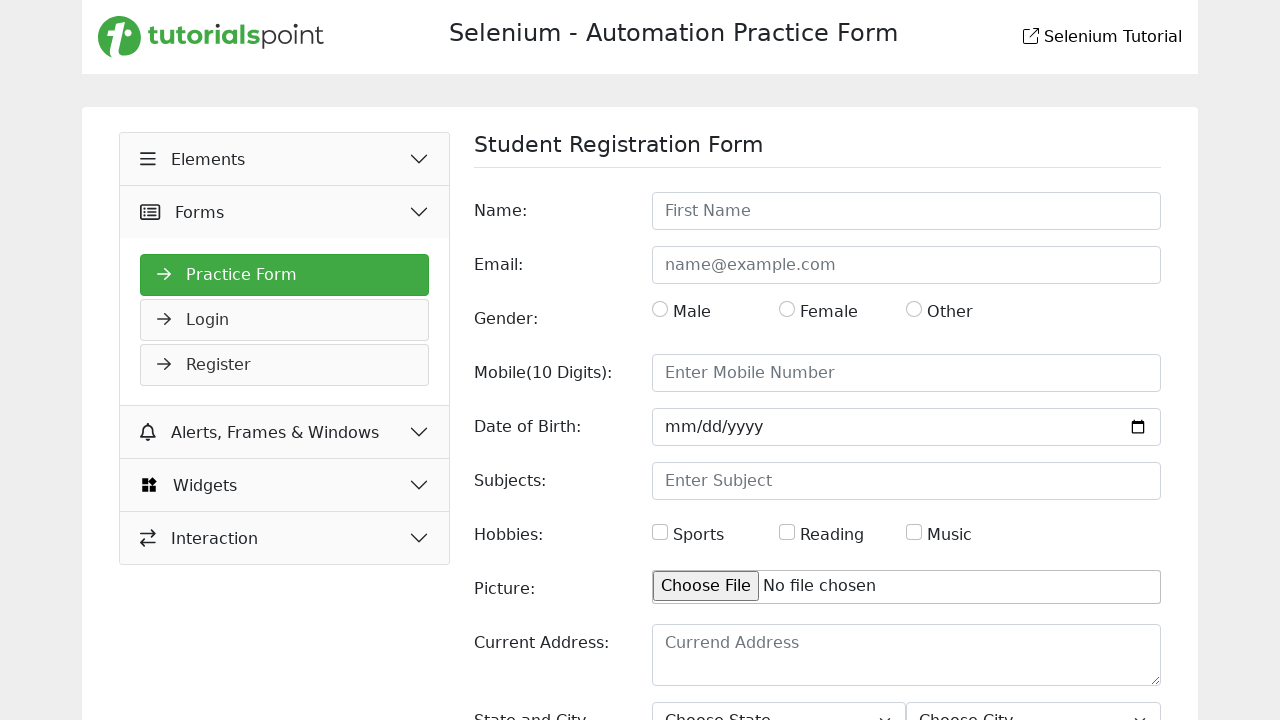

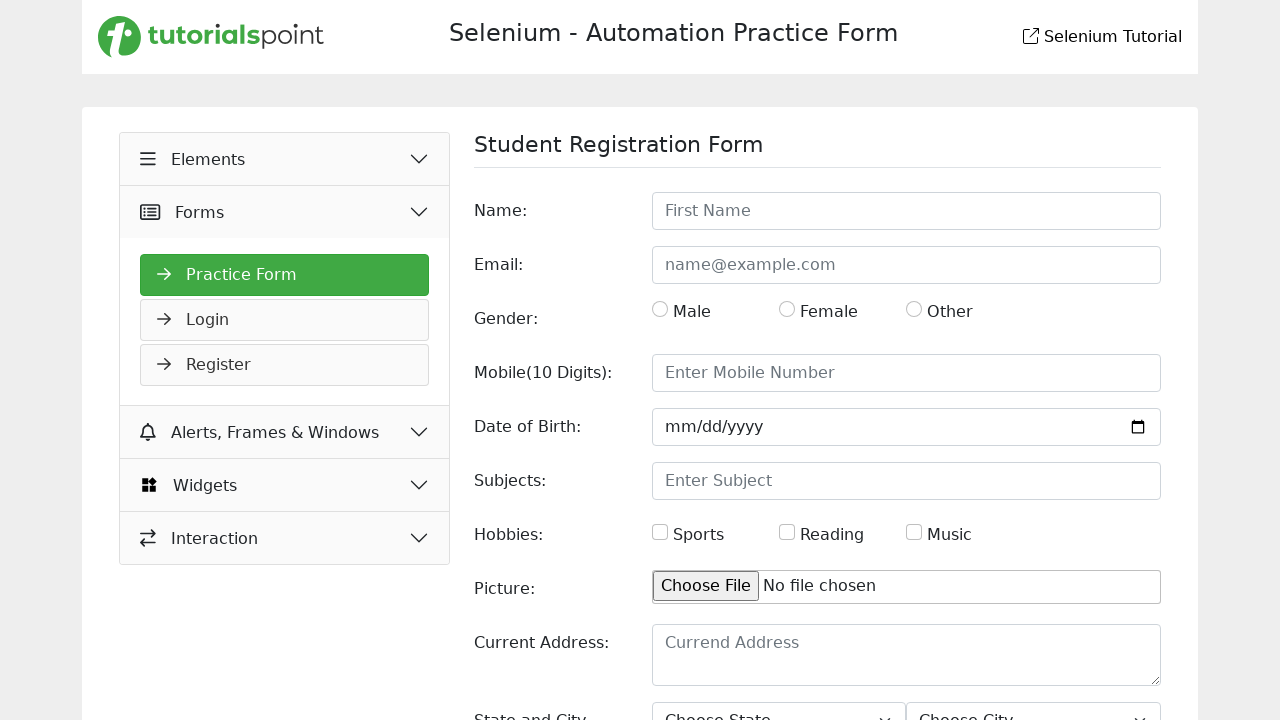